Tests keyboard key press functionality by sending various key events (Enter, Backspace, Escape, Space) to the page

Starting URL: https://the-internet.herokuapp.com/key_presses

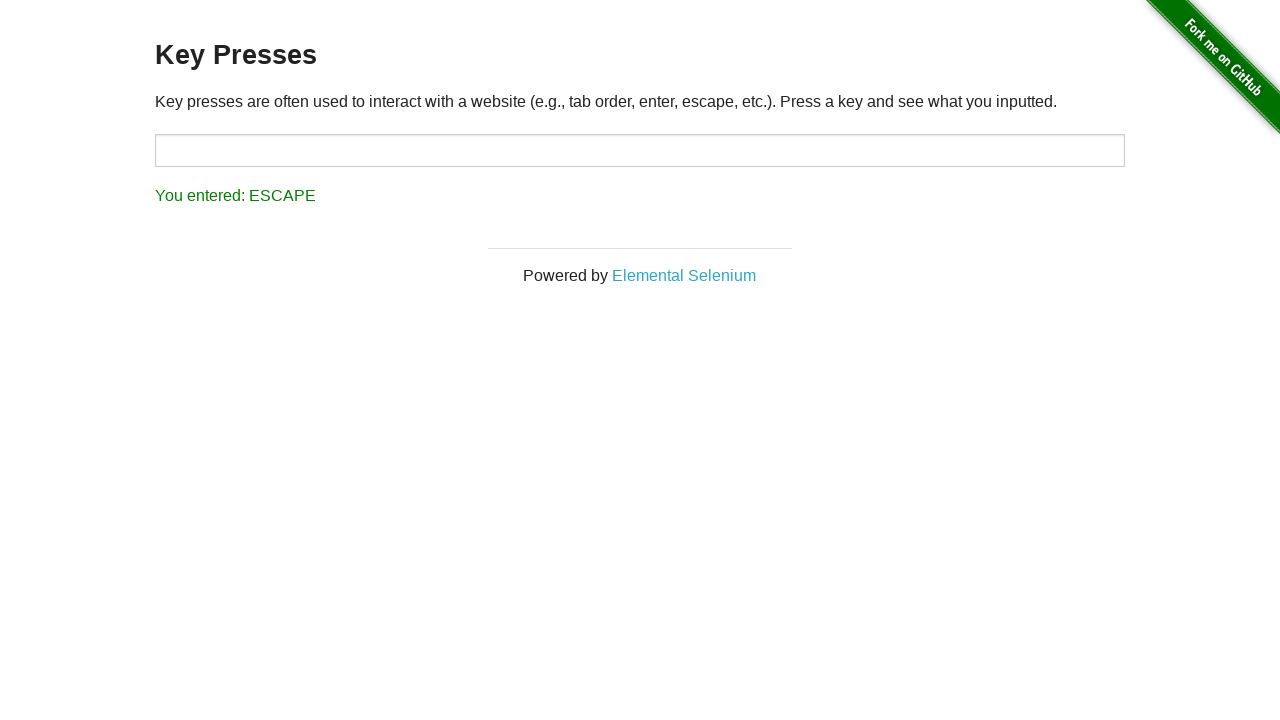

Navigated to key presses test page
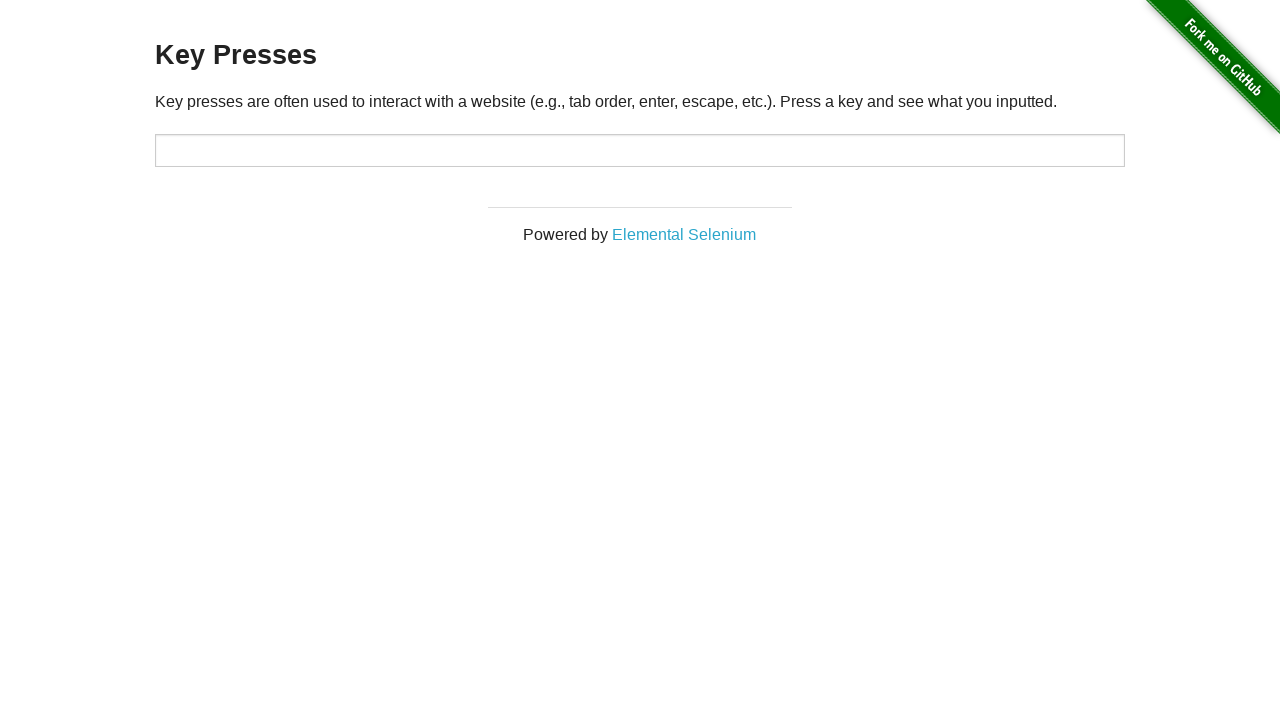

Pressed Enter key
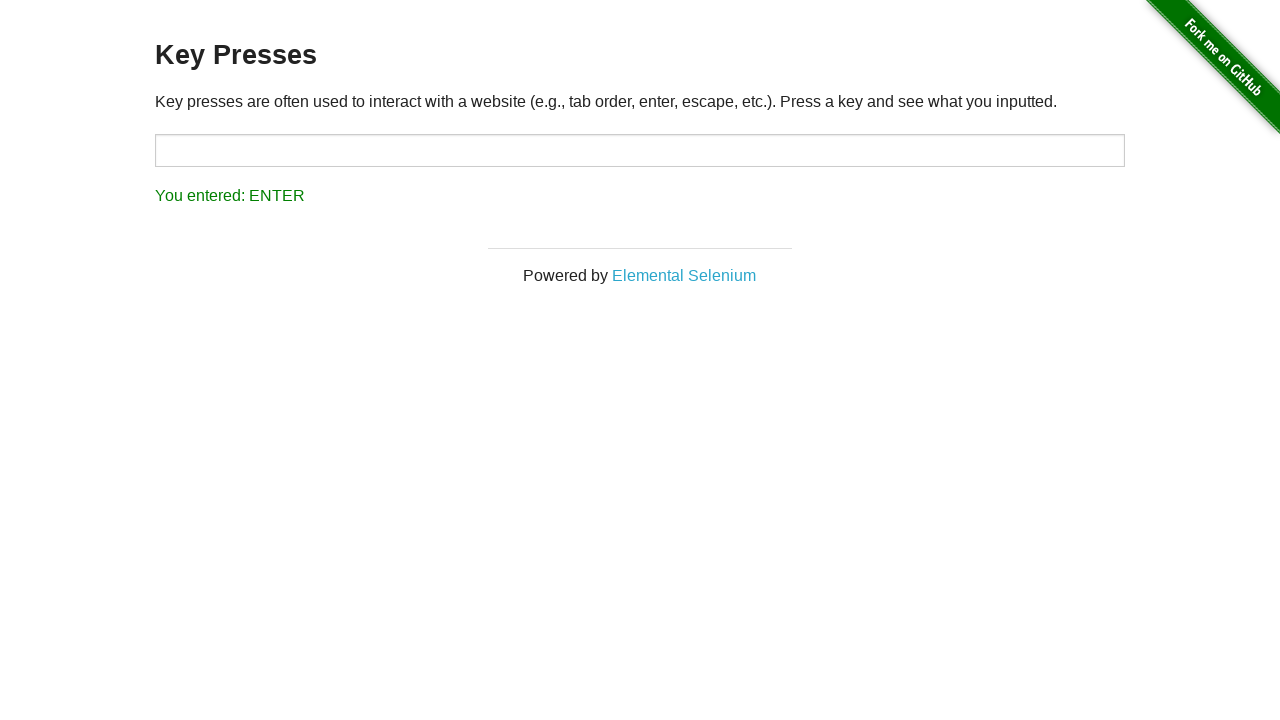

Pressed Backspace key
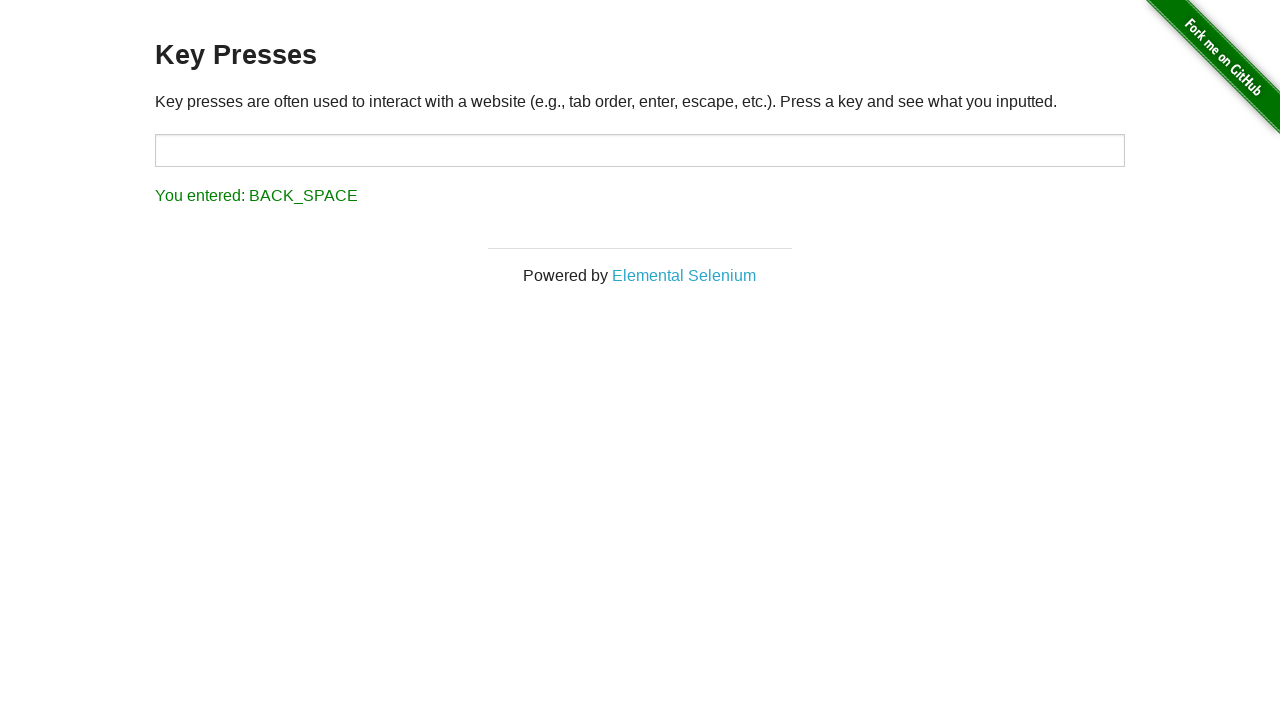

Pressed Escape key
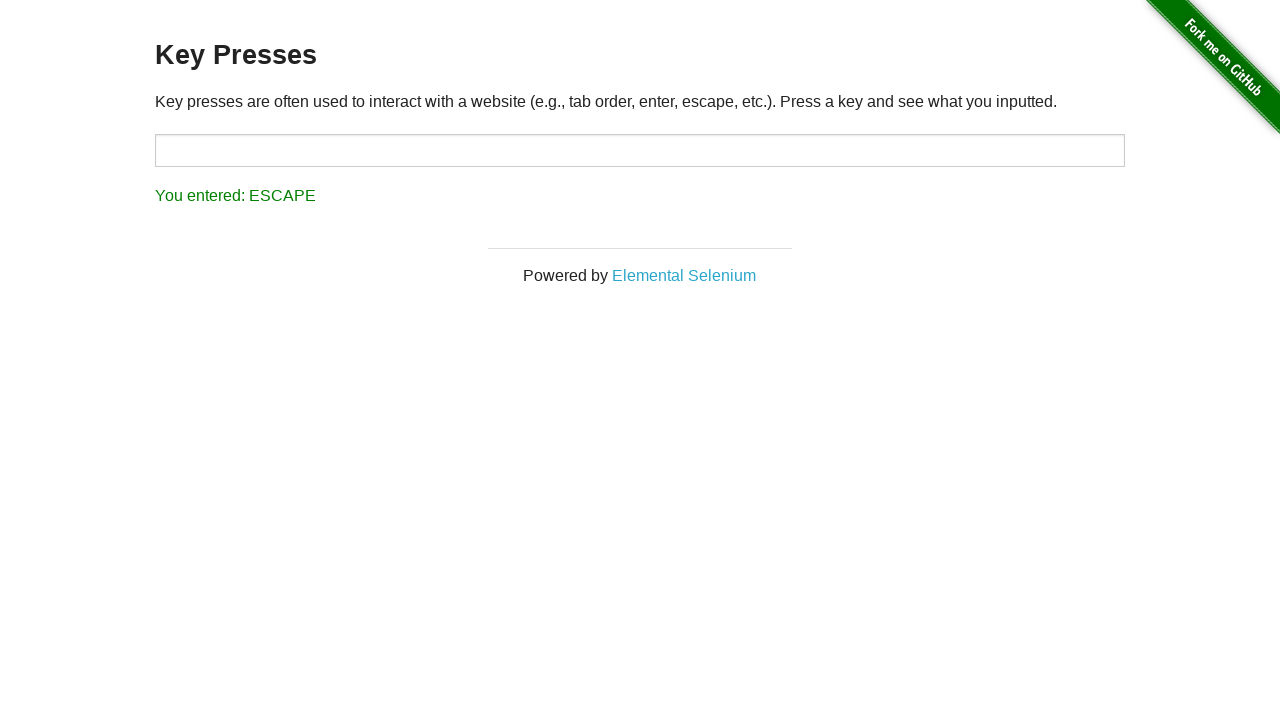

Pressed Space key
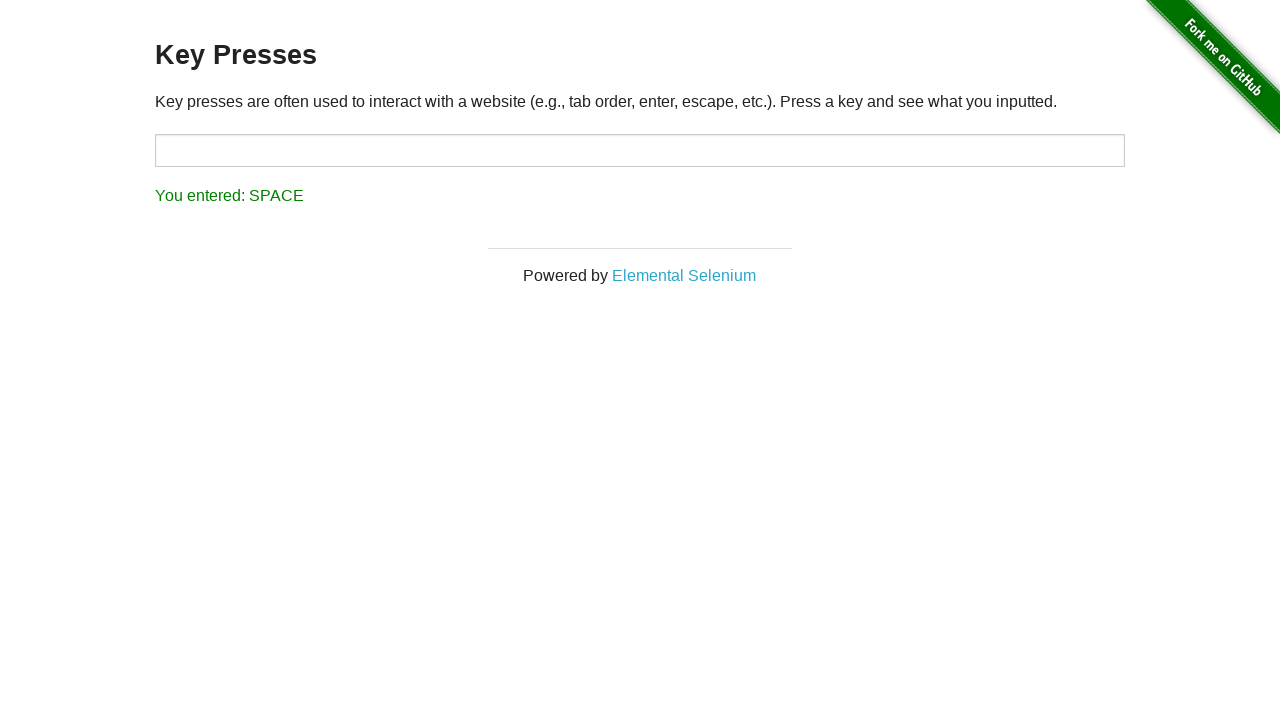

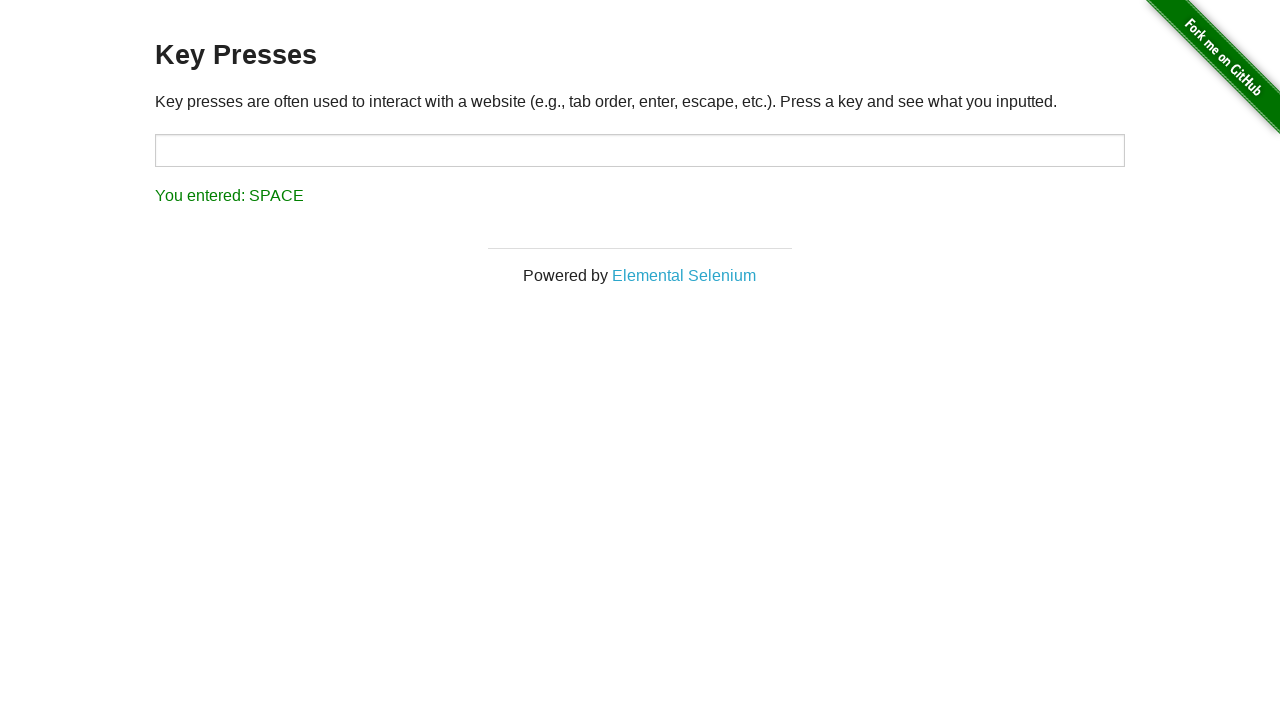